Tests a login flow including password reset functionality, form filling with various fields, and checkbox interactions before final login and logout

Starting URL: https://rahulshettyacademy.com/locatorspractice/

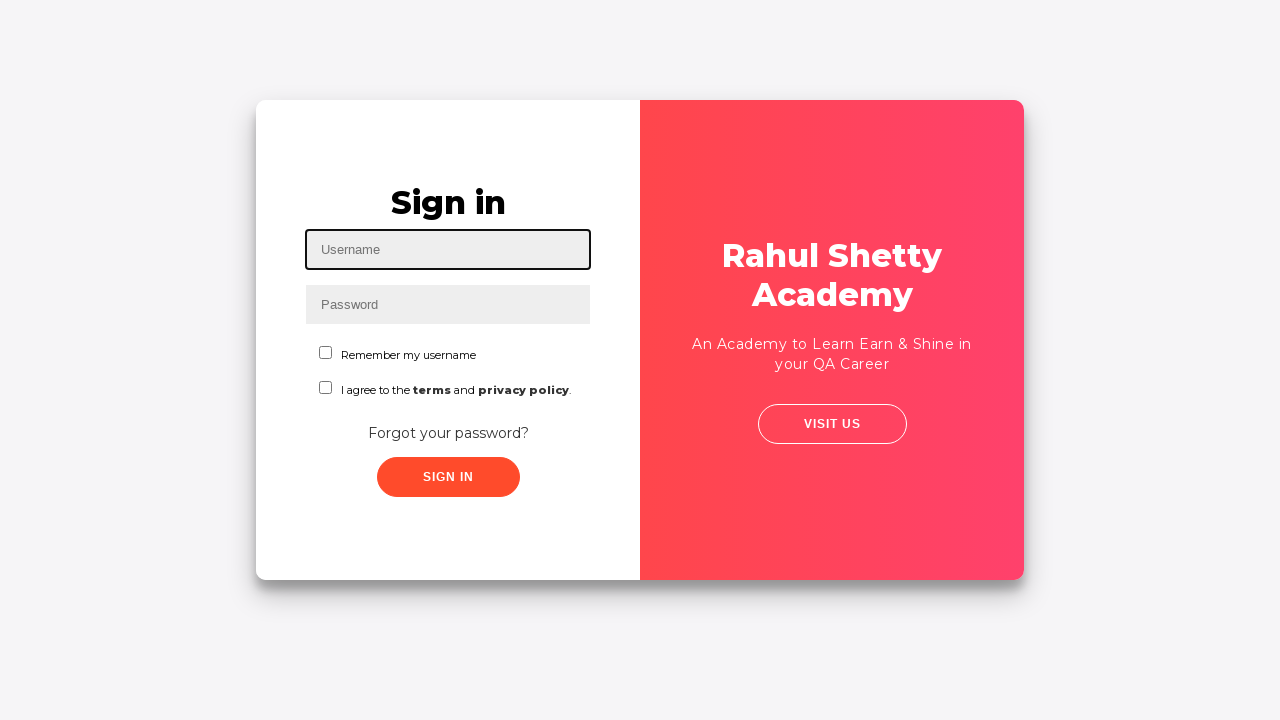

Filled username field with 'sairam' on #inputUsername
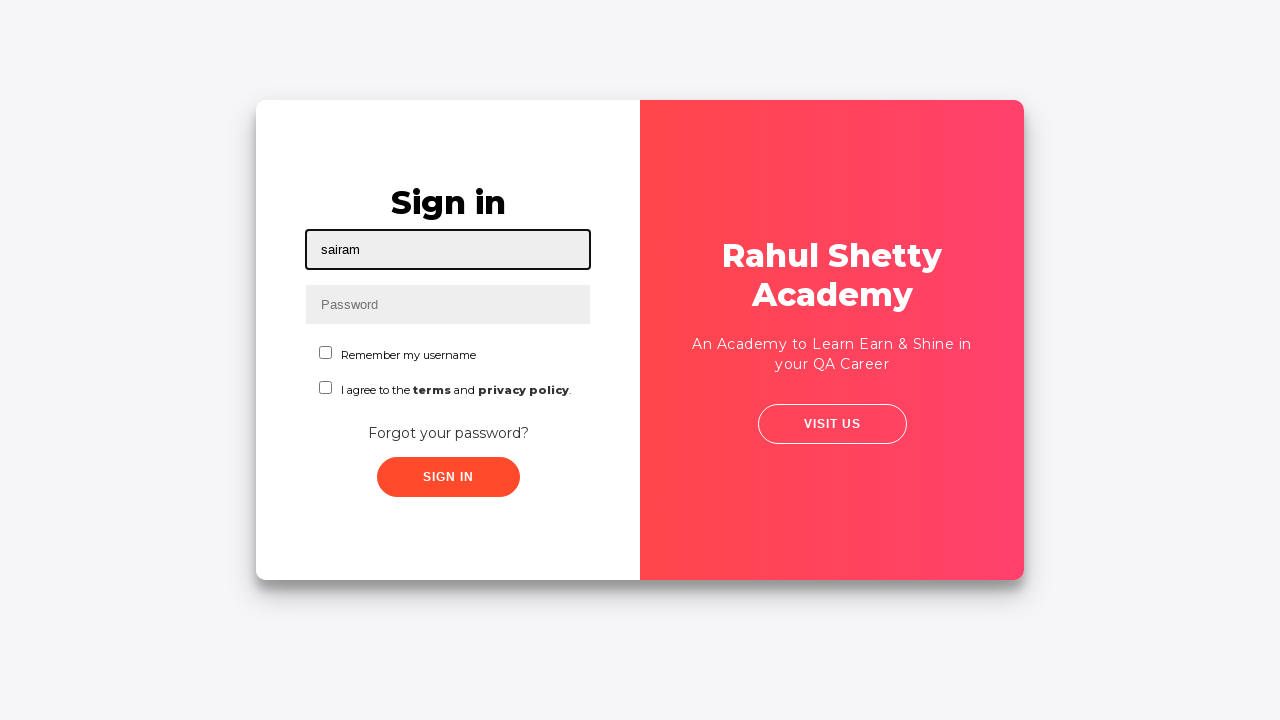

Filled password field with 'rahul' on input[name='inputPassword']
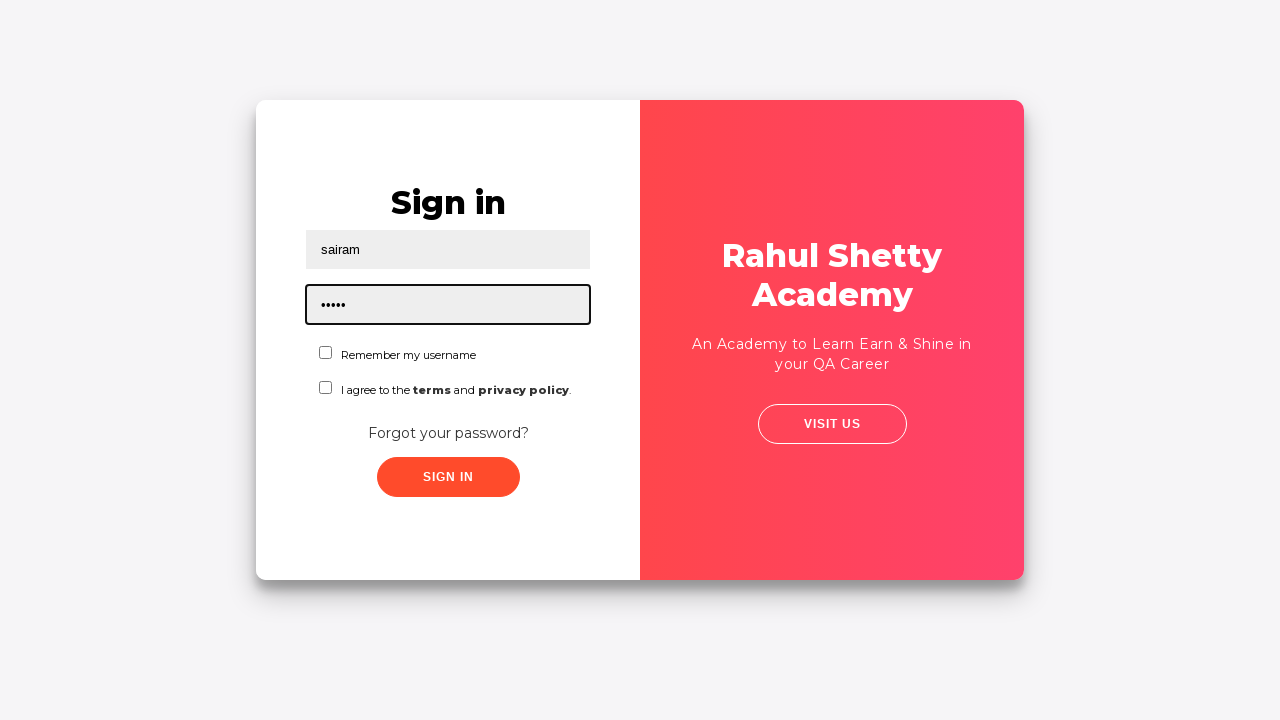

Clicked sign in button with incorrect credentials at (448, 477) on .signInBtn
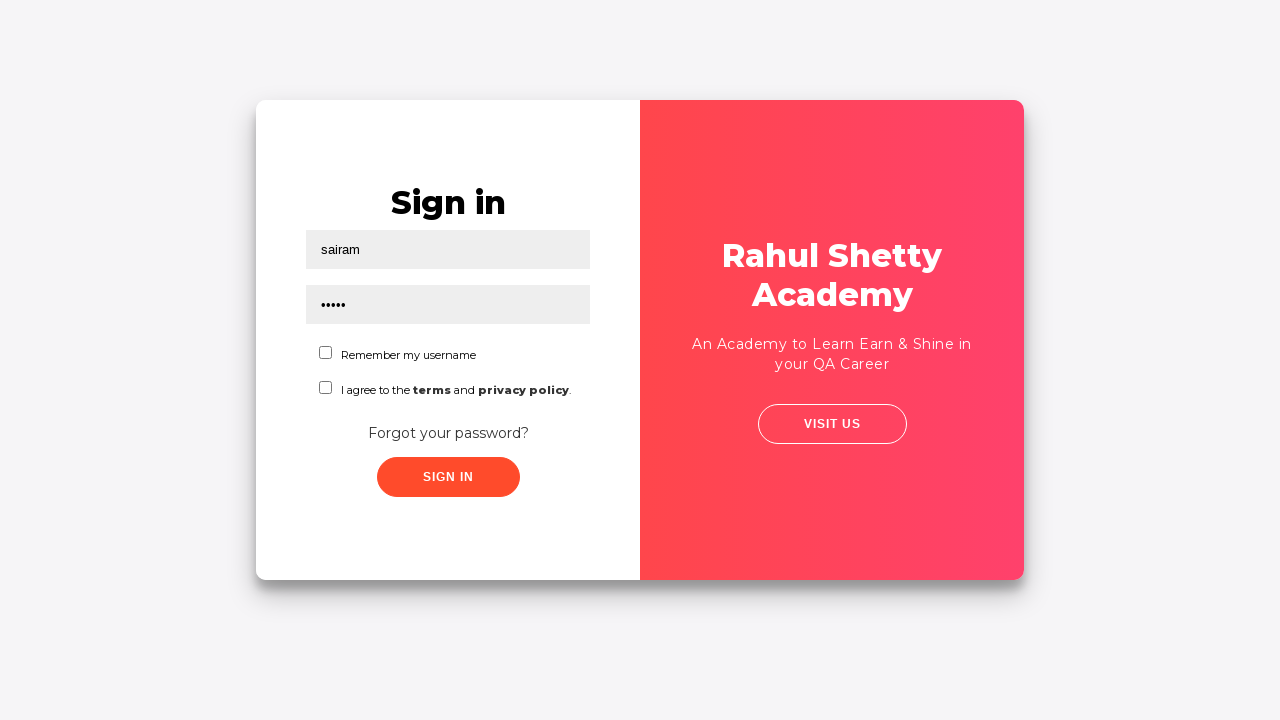

Clicked 'Forgot your password?' link at (448, 433) on text='Forgot your password?'
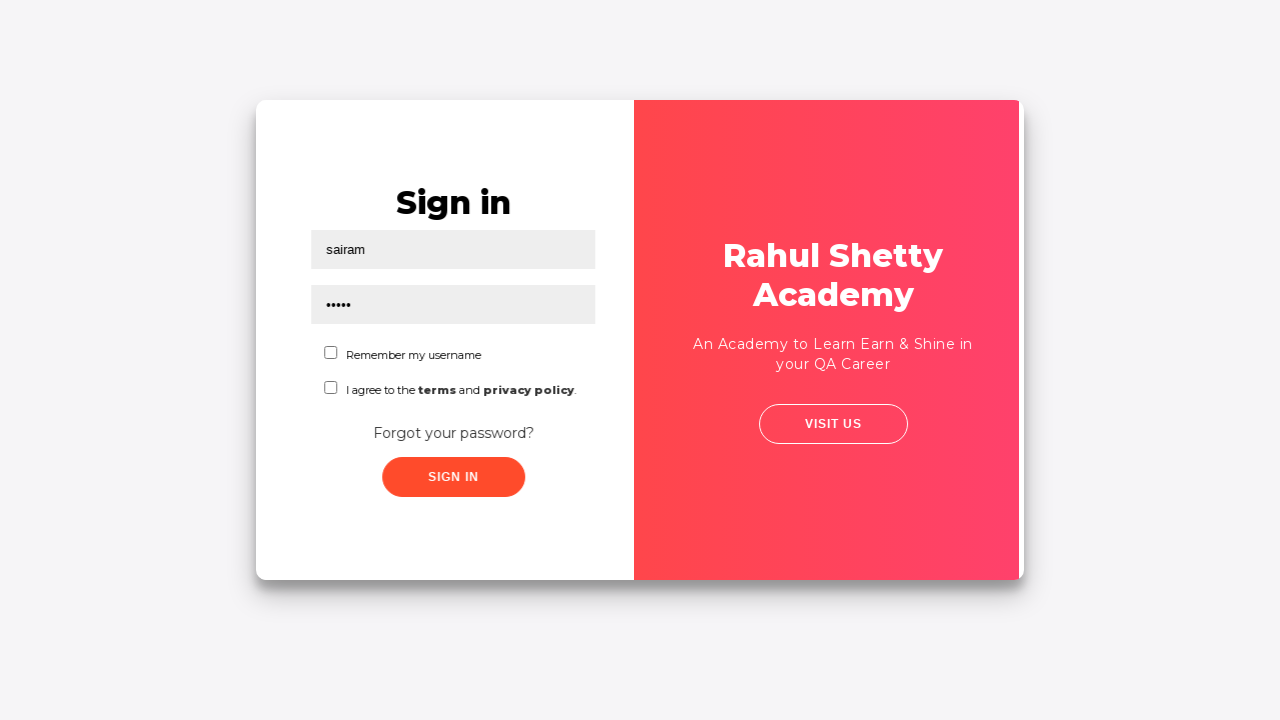

Waited for password reset form to appear
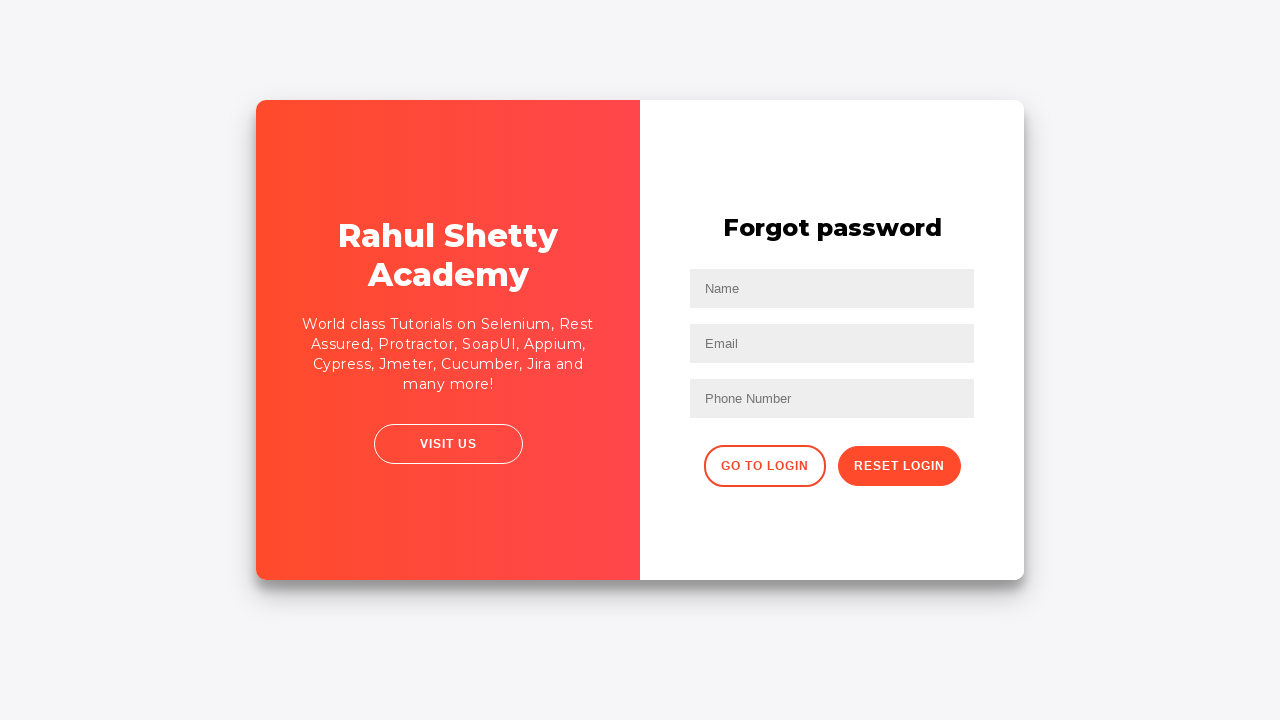

Filled name field with 'ram' in password reset form on //input[@placeholder='Name']
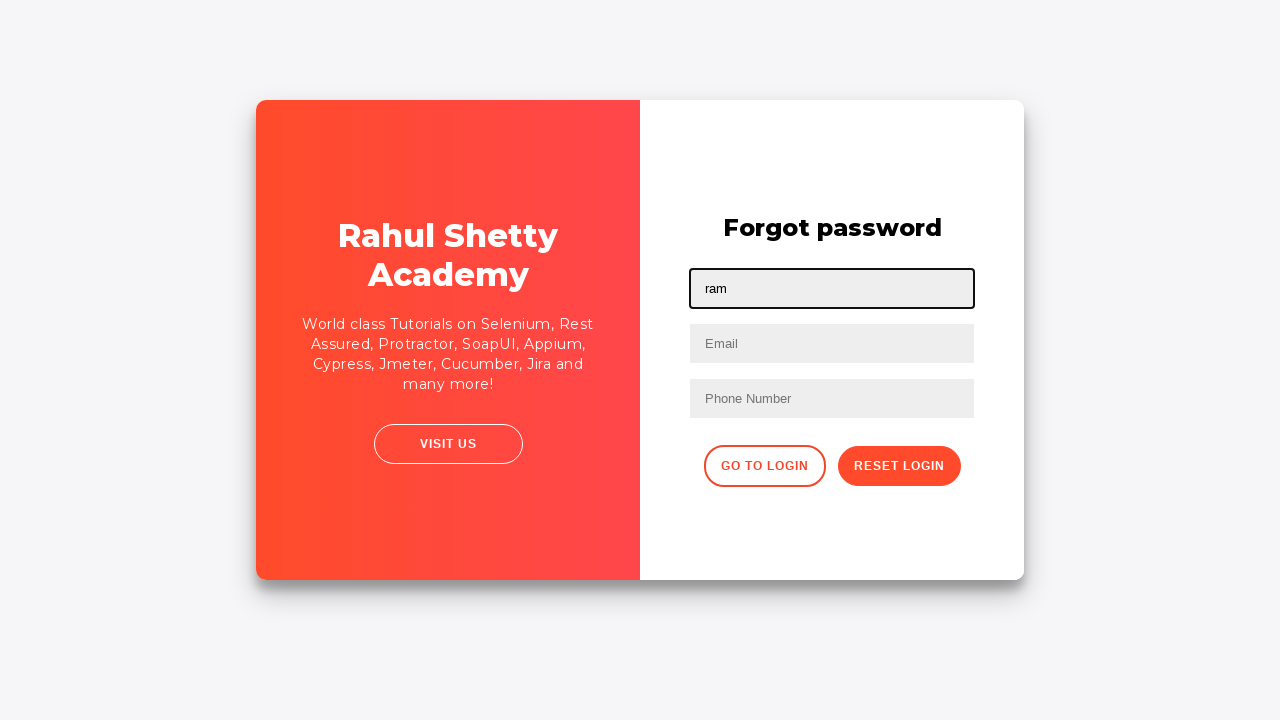

Filled email field with 'ram@gmail.com' on input[placeholder='Email']
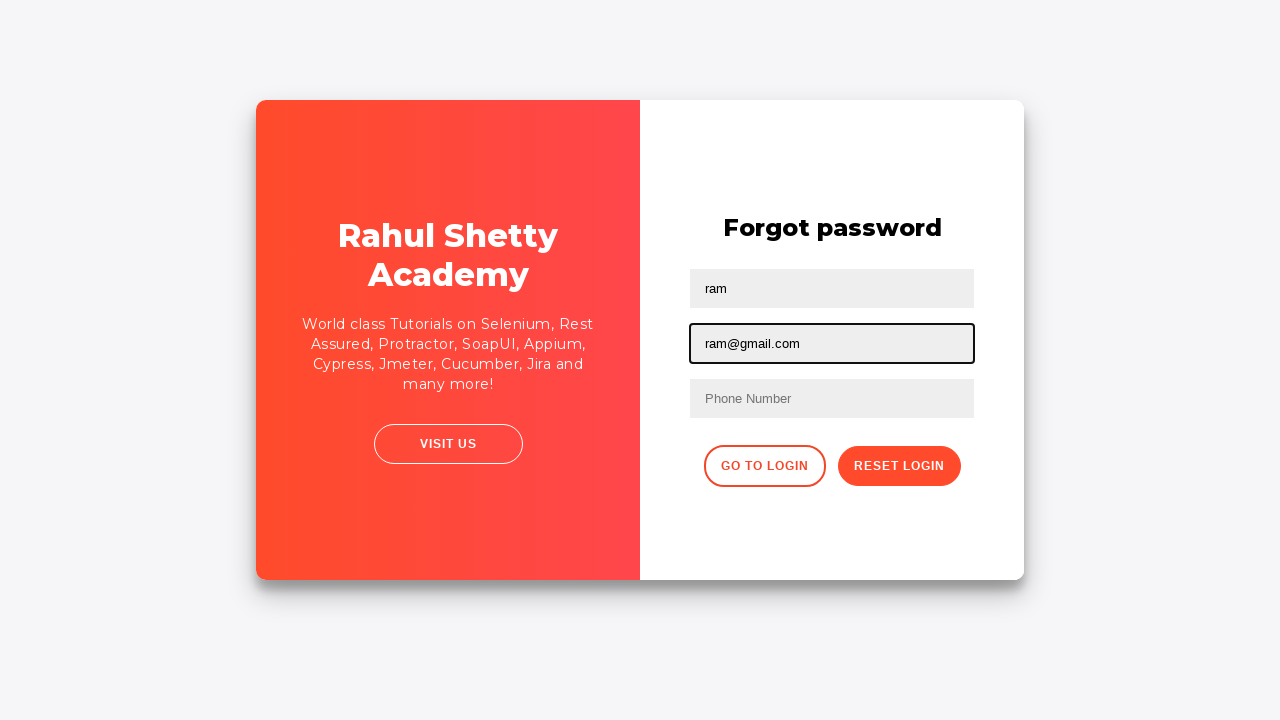

Cleared email field on input[placeholder='Email']
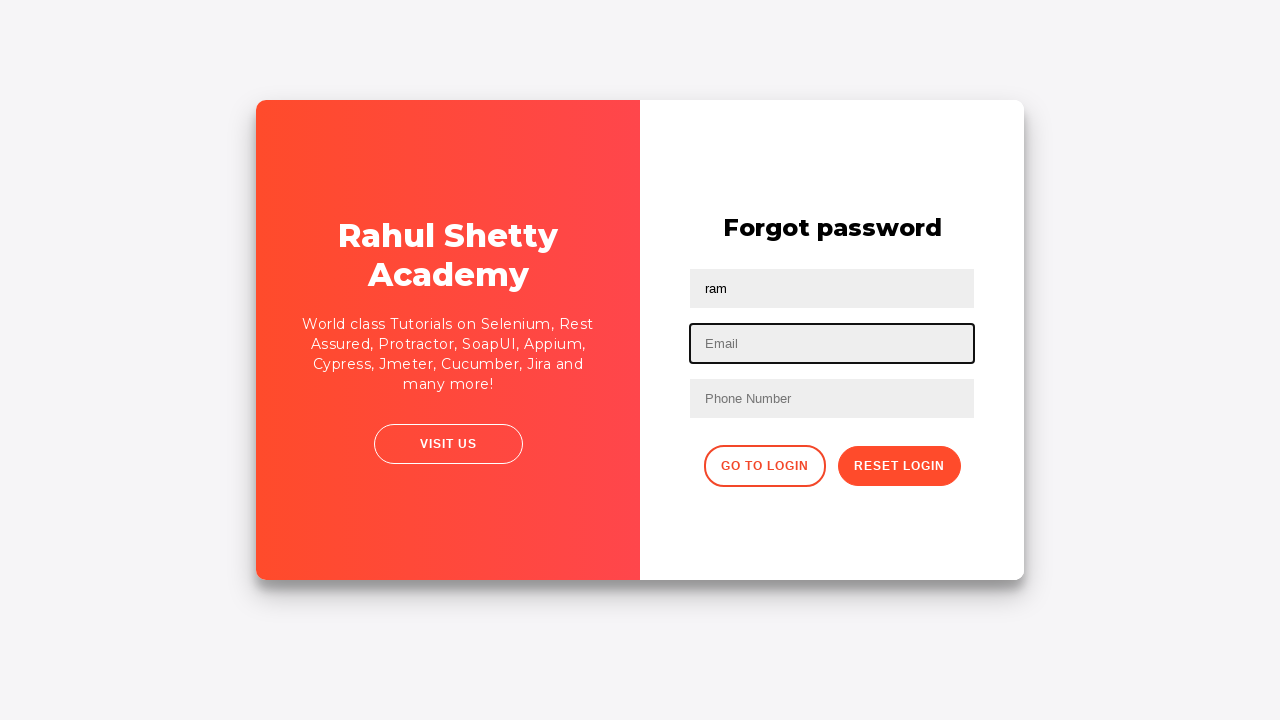

Filled email field with 'sai@gmail.com' on //input[@type='text'][2]
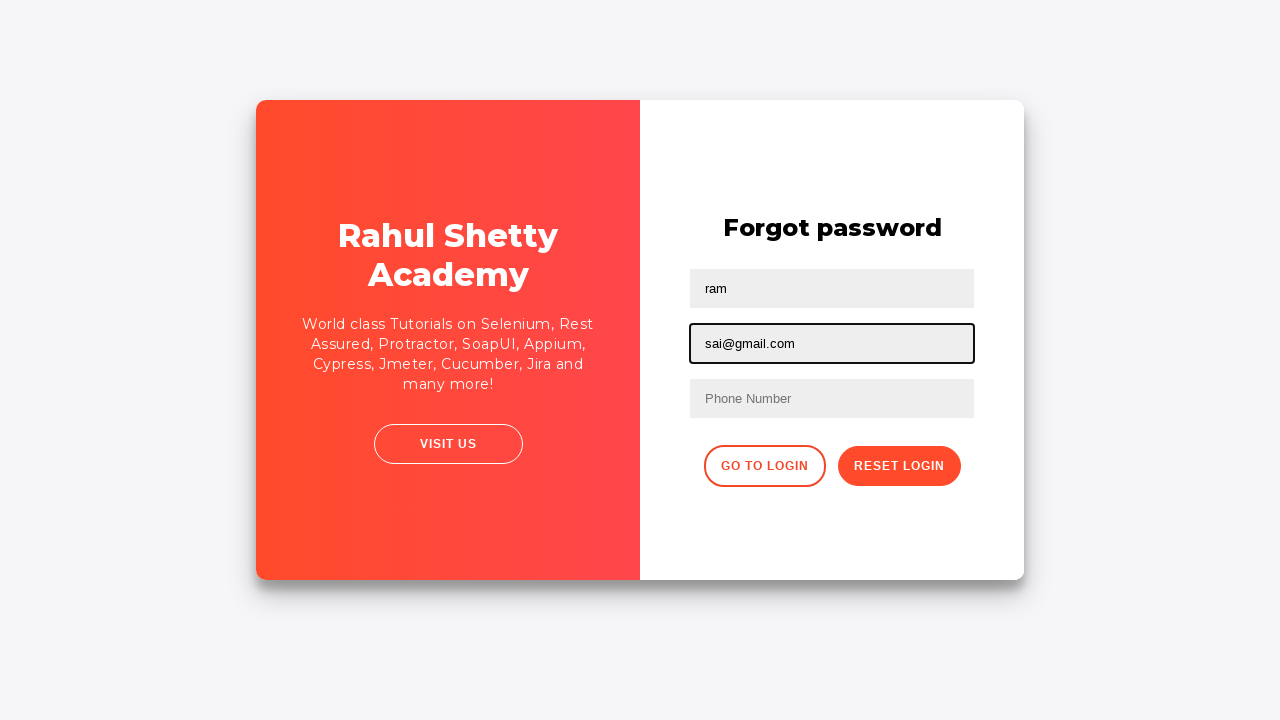

Filled phone number field with '8978249949' on //form/input[3]
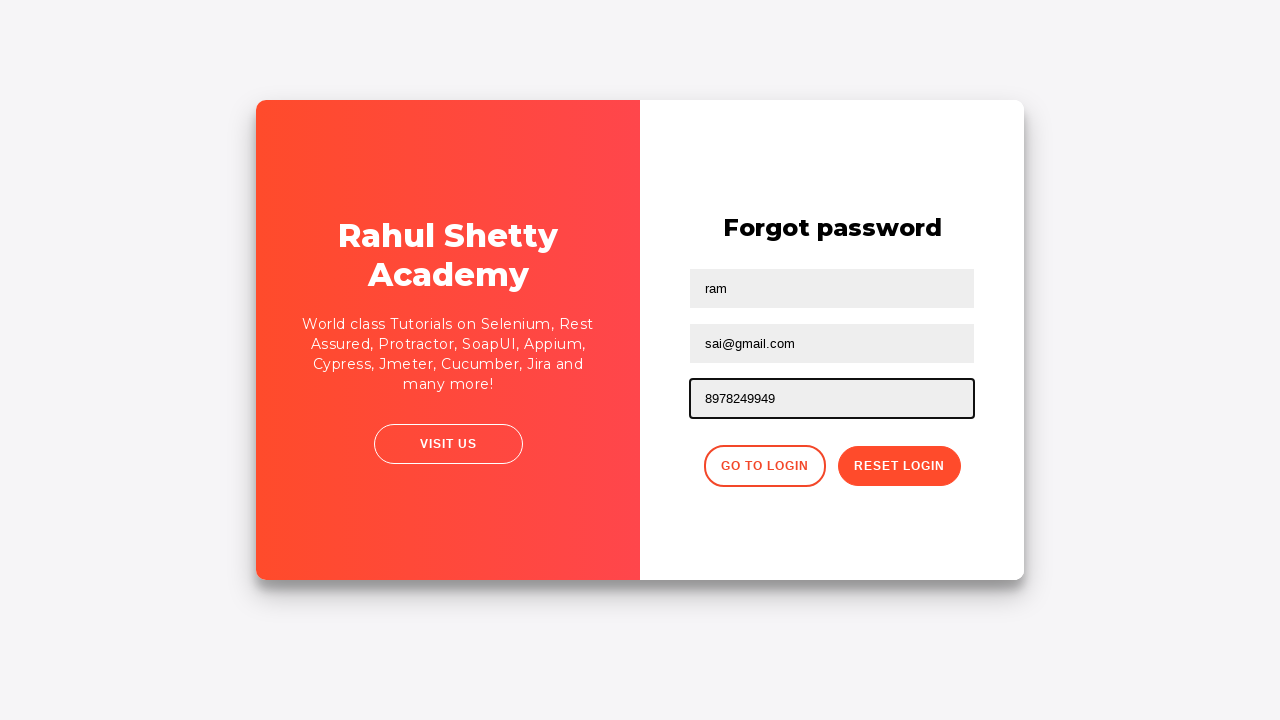

Clicked reset password button at (899, 466) on .reset-pwd-btn
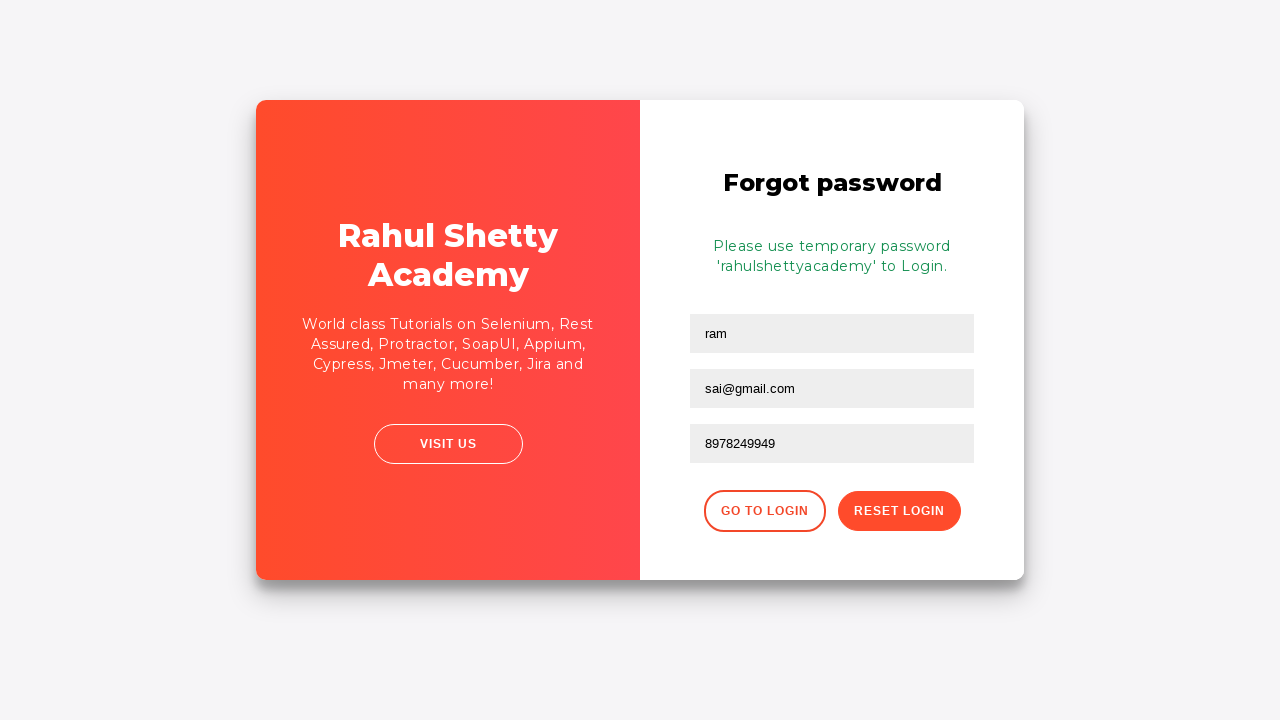

Clicked 'Go to Login' link to return to login page at (764, 511) on text='Go to Login'
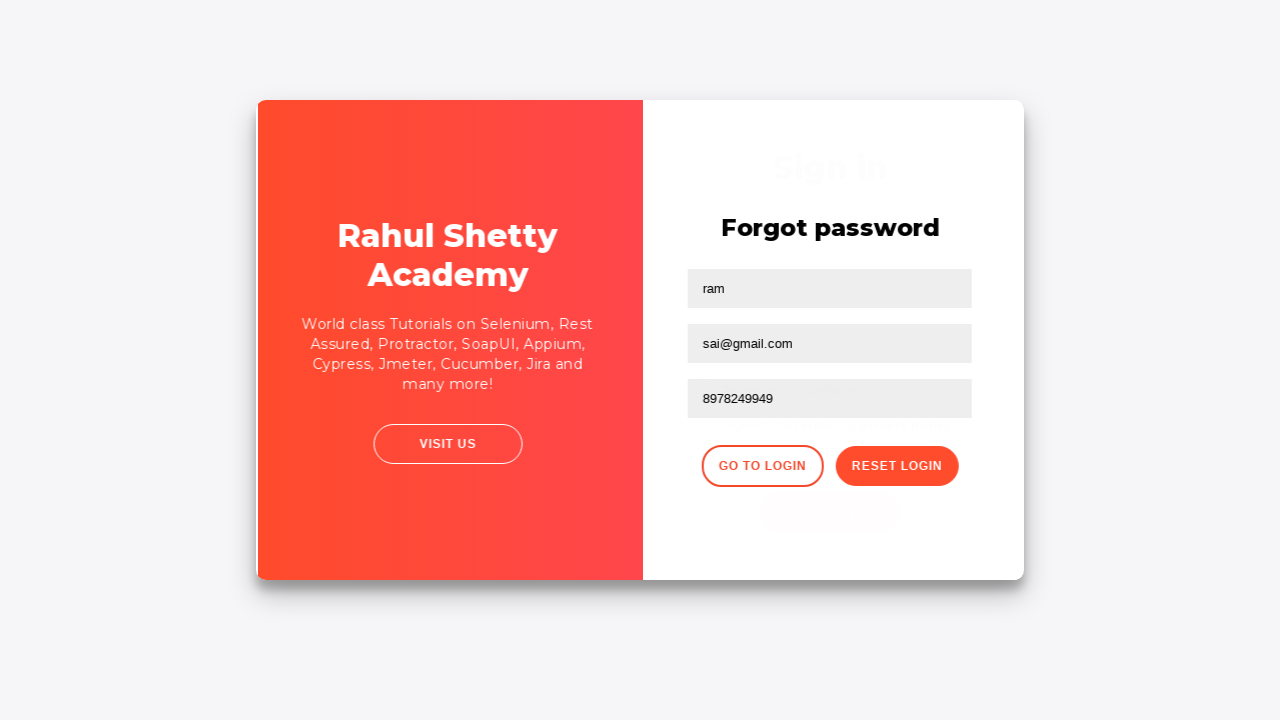

Waited for login page to load
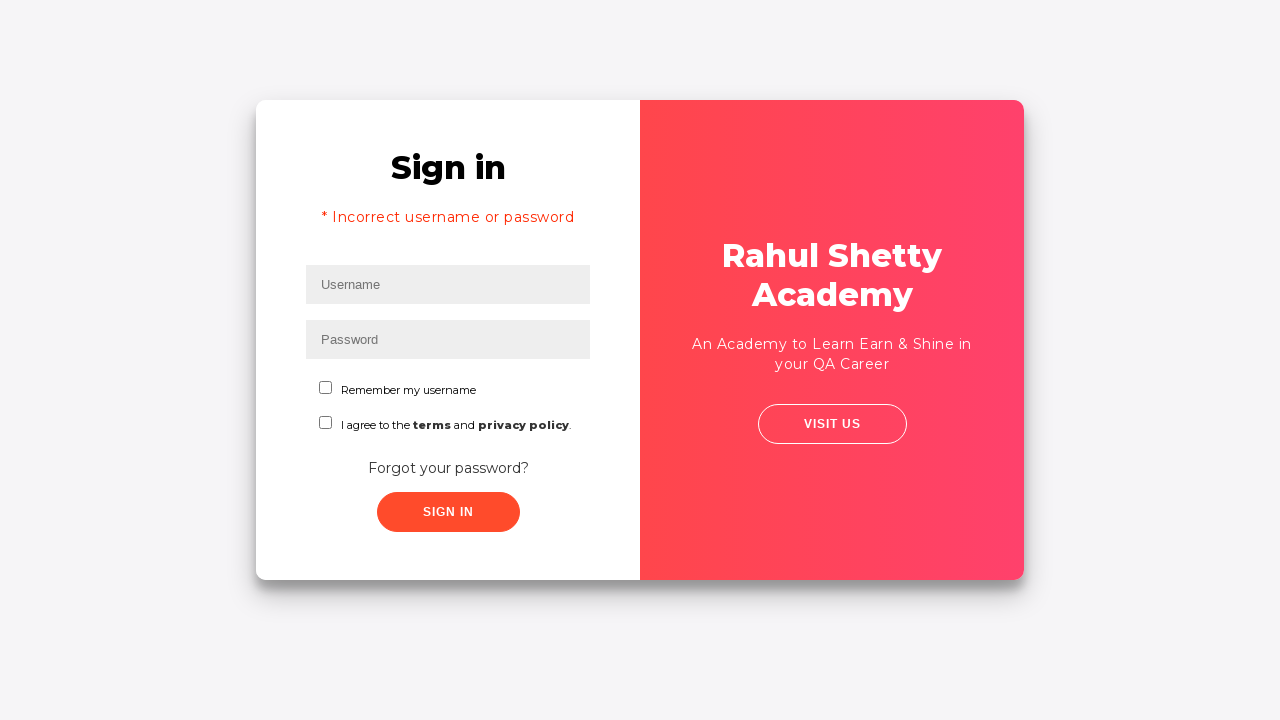

Filled username field with 'ram' on //input[@placeholder='Username']
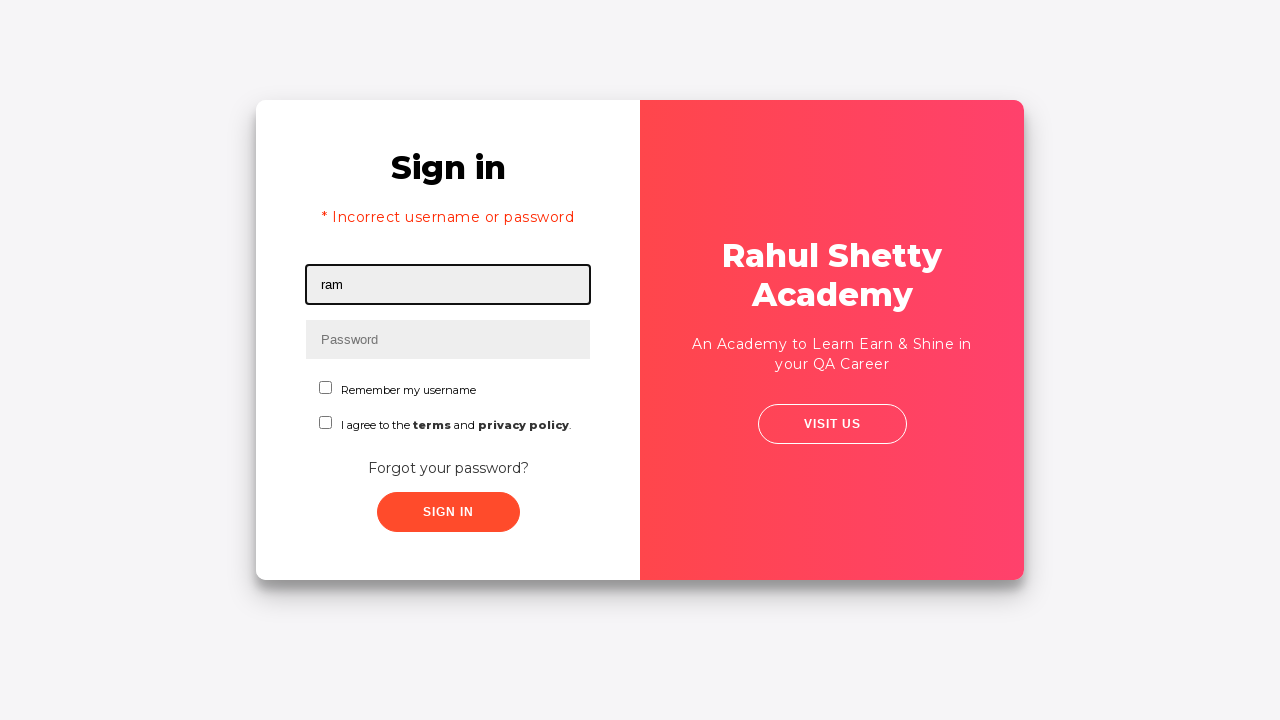

Filled password field with 'rahulshettyacademy' on input[name='inputPassword']
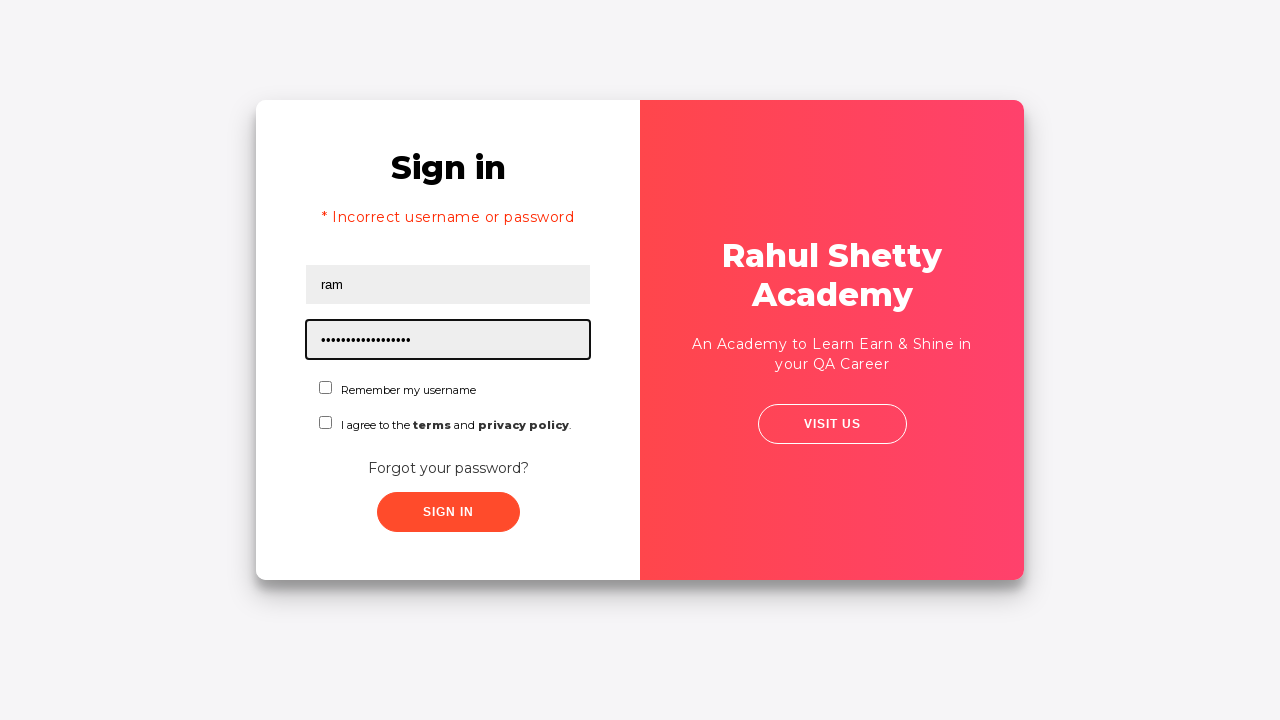

Checked first checkbox at (326, 388) on xpath=//input[@type='checkbox']
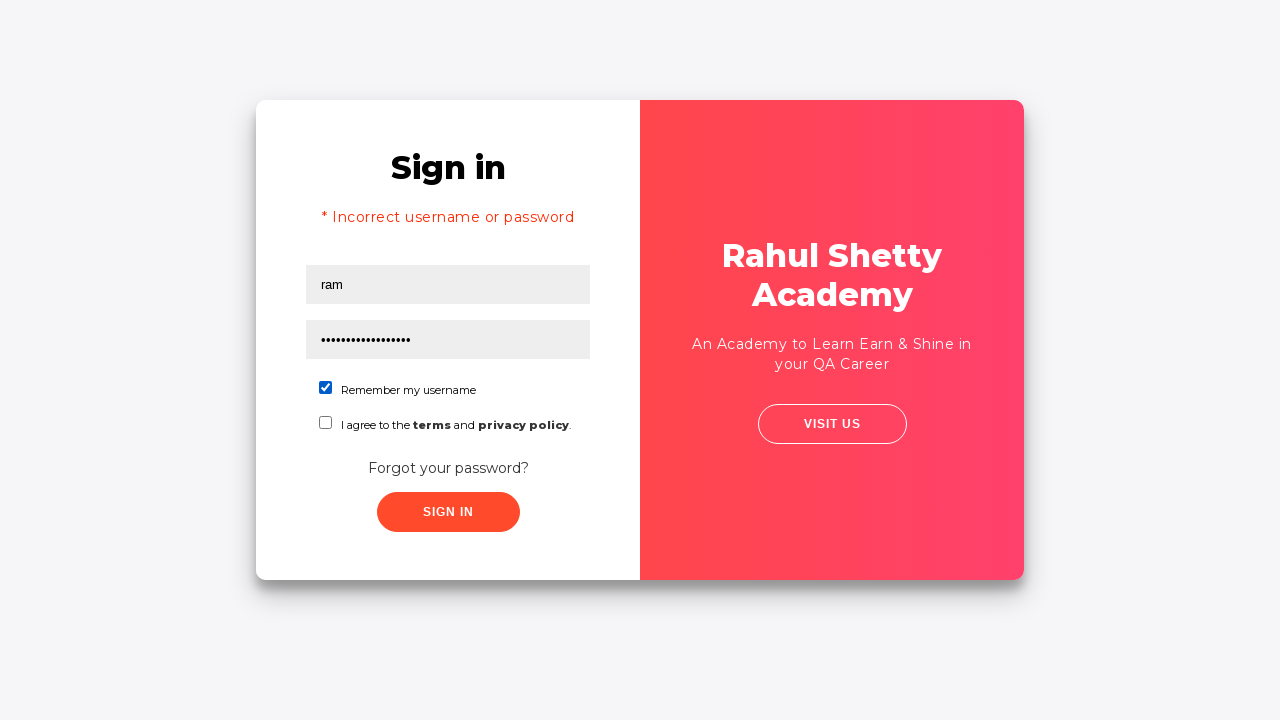

Checked second checkbox (chkboxTwo) at (326, 422) on #chkboxTwo
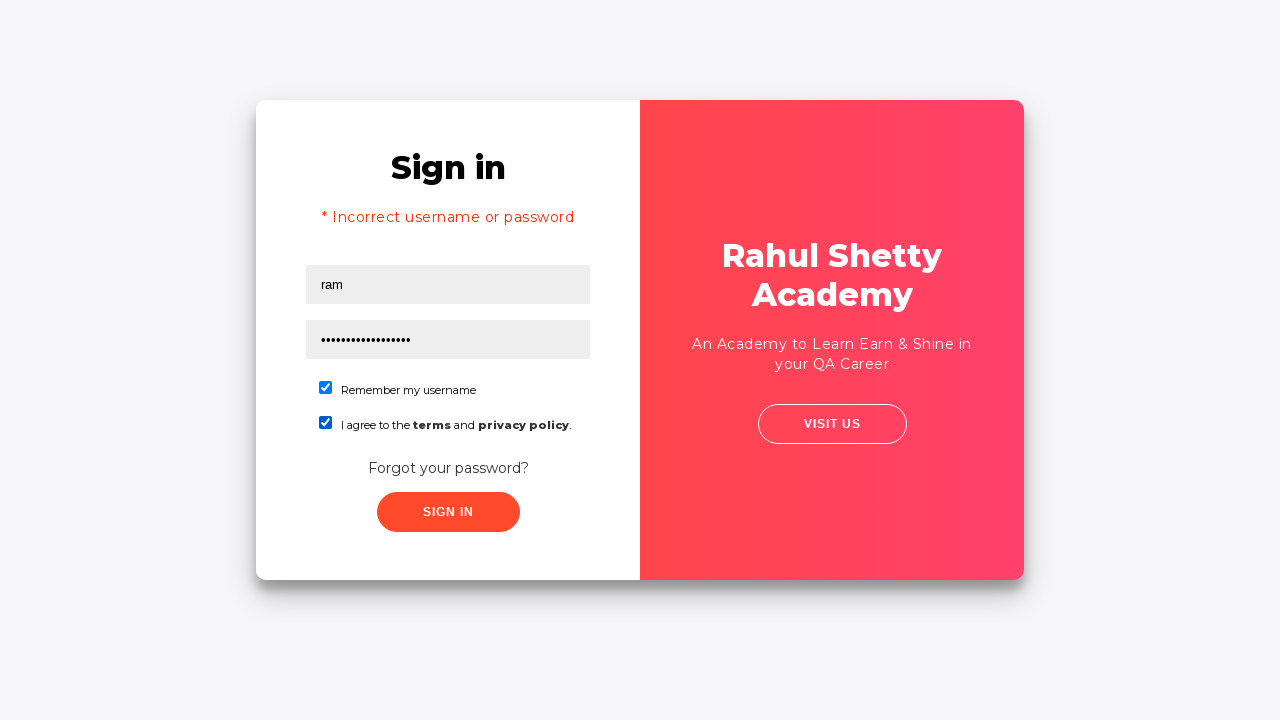

Clicked sign in button with correct credentials at (448, 512) on .signInBtn
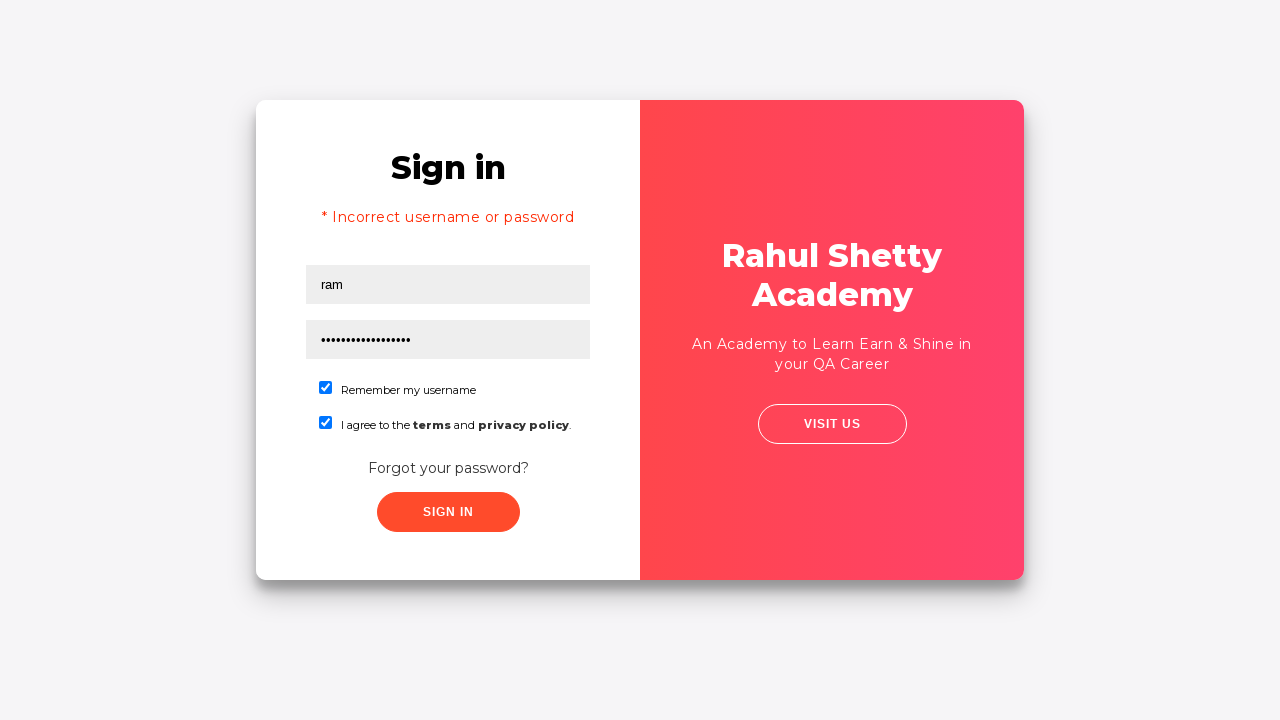

Clicked 'Log Out' button at (1184, 55) on text='Log Out'
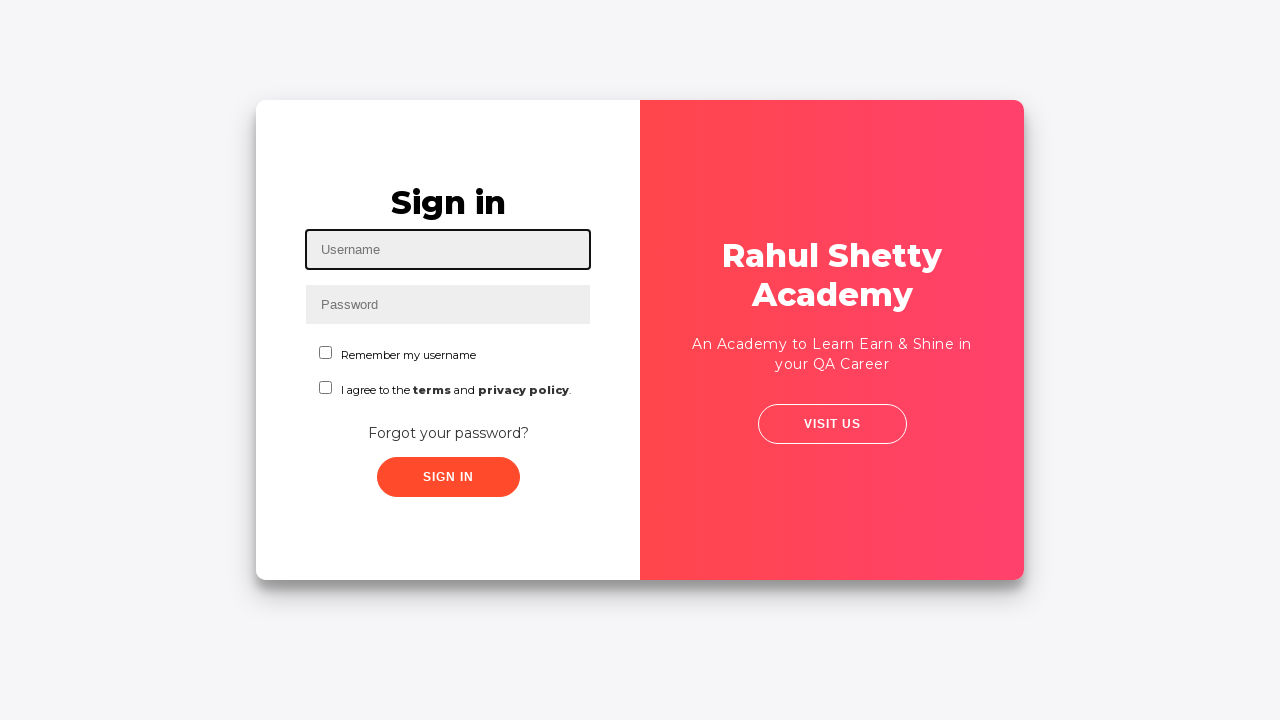

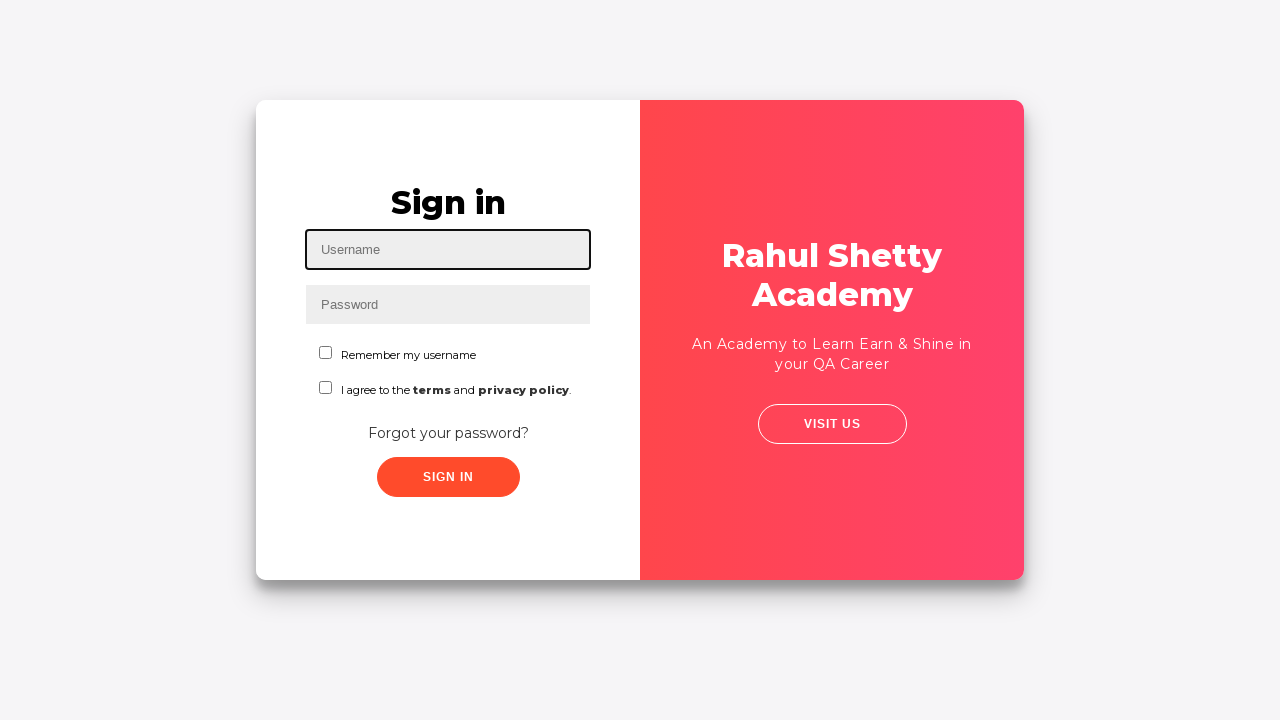